Navigates to W3Schools HTML tables page and extracts data from a specific row of the example table

Starting URL: https://www.w3schools.com/html/html_tables.asp

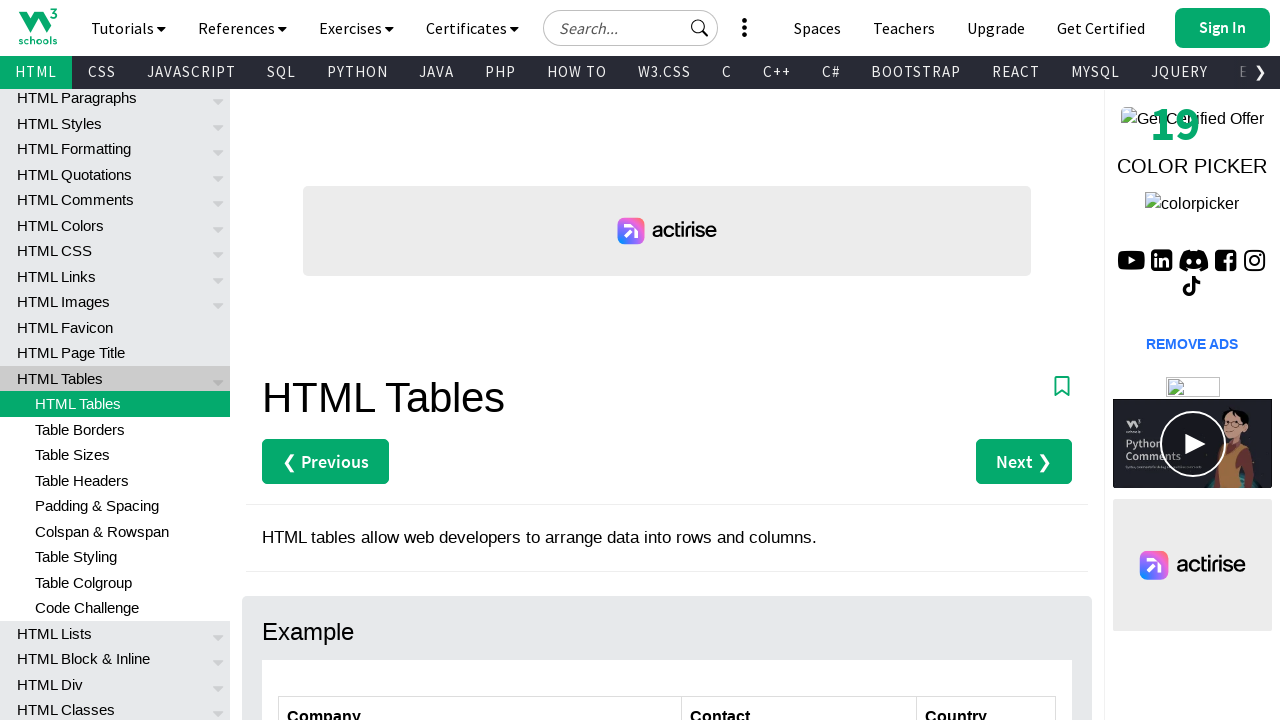

Navigated to W3Schools HTML tables page
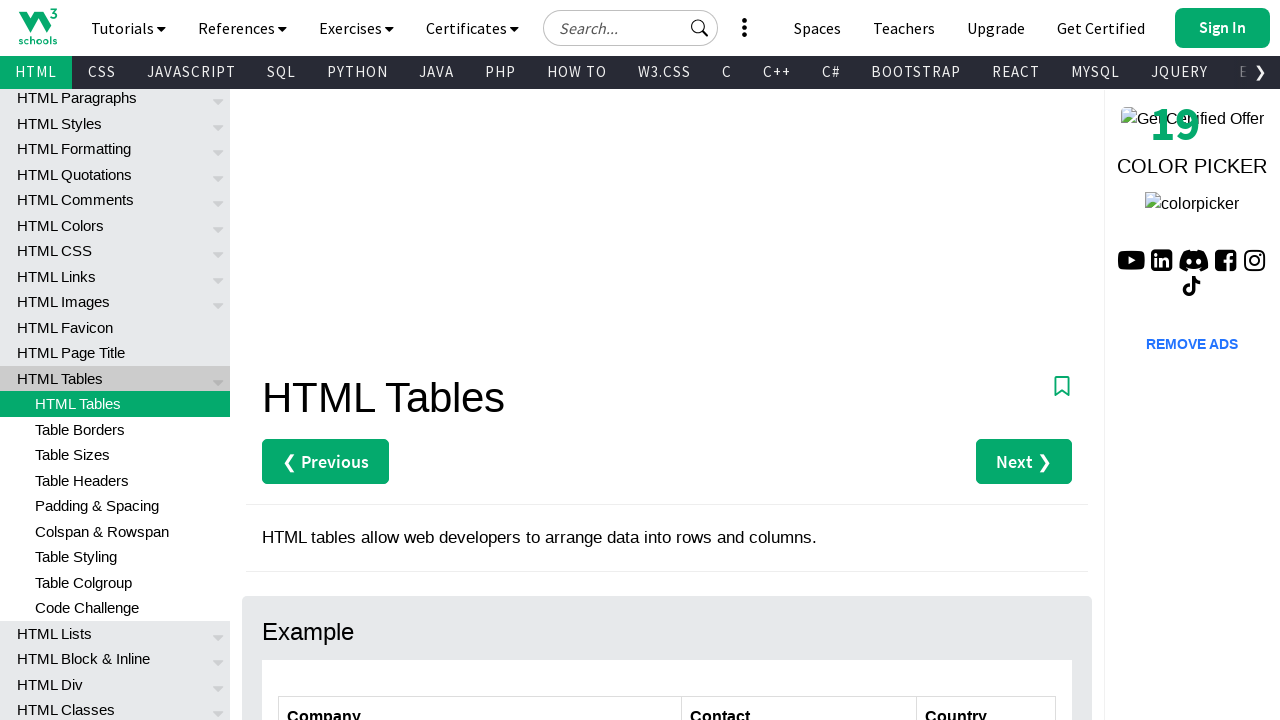

Customers table loaded and is visible
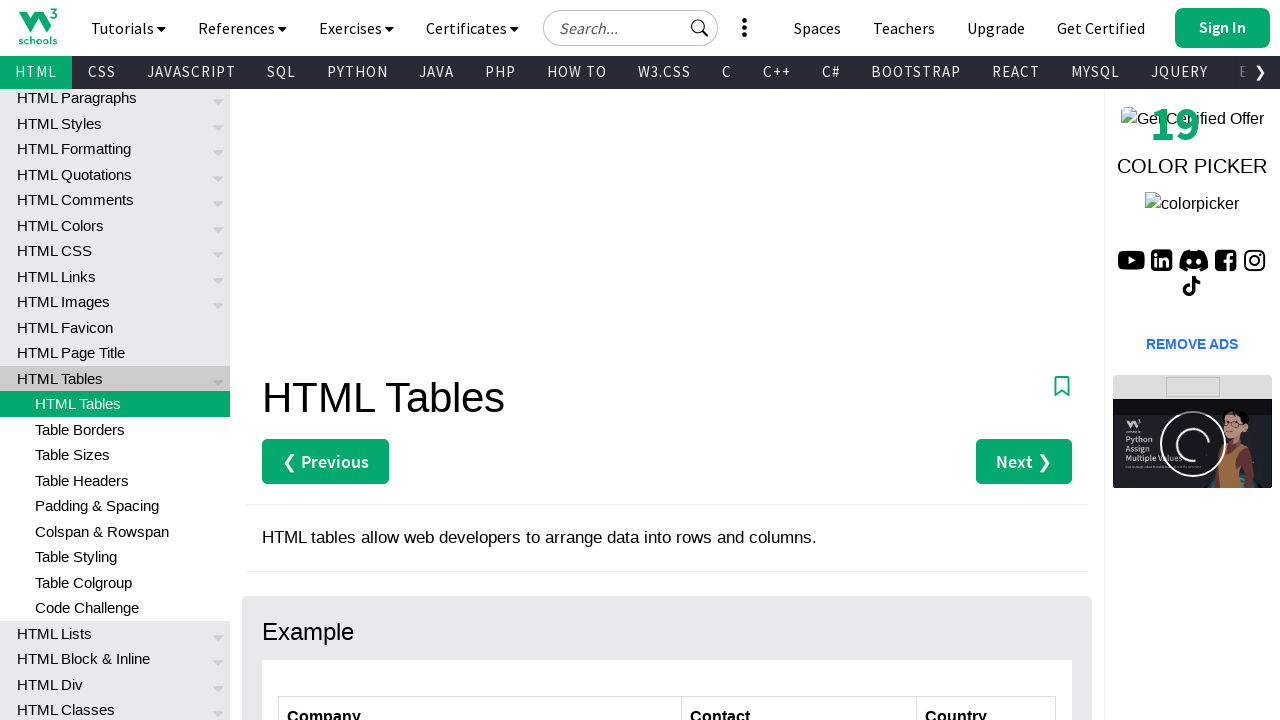

Extracted data from row 2, column 1 of customers table
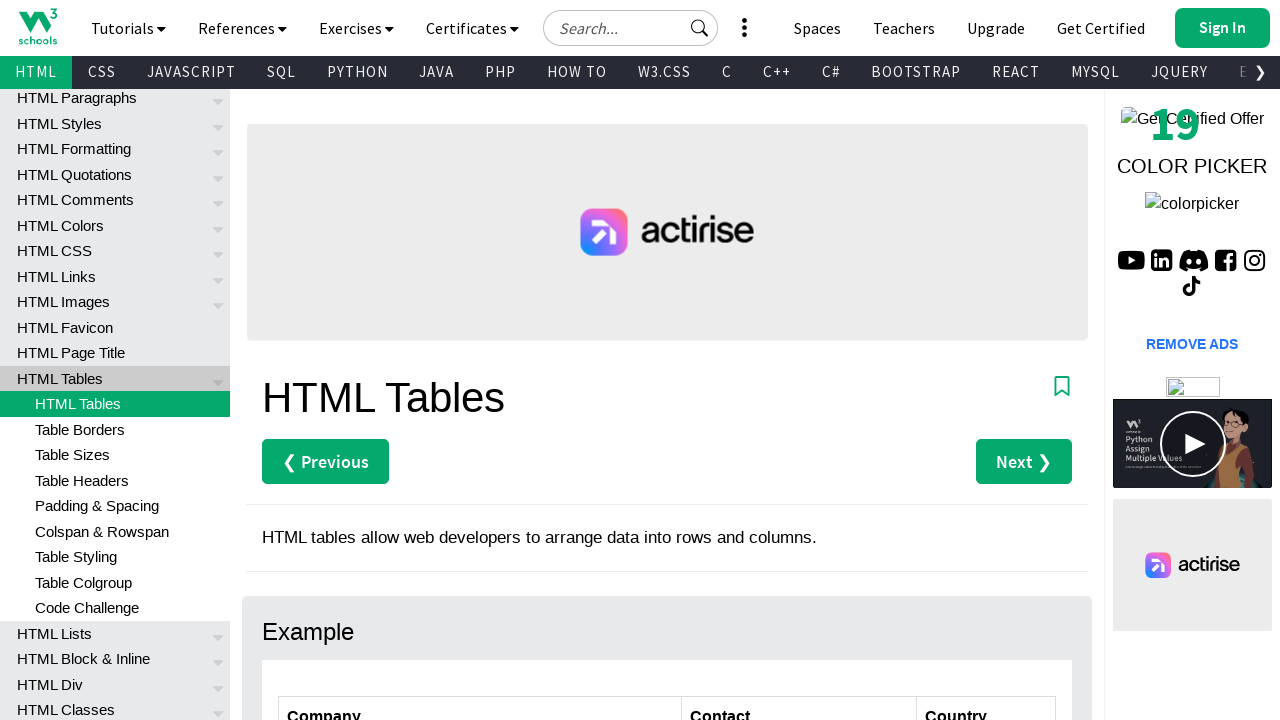

Extracted data from row 2, column 2 of customers table
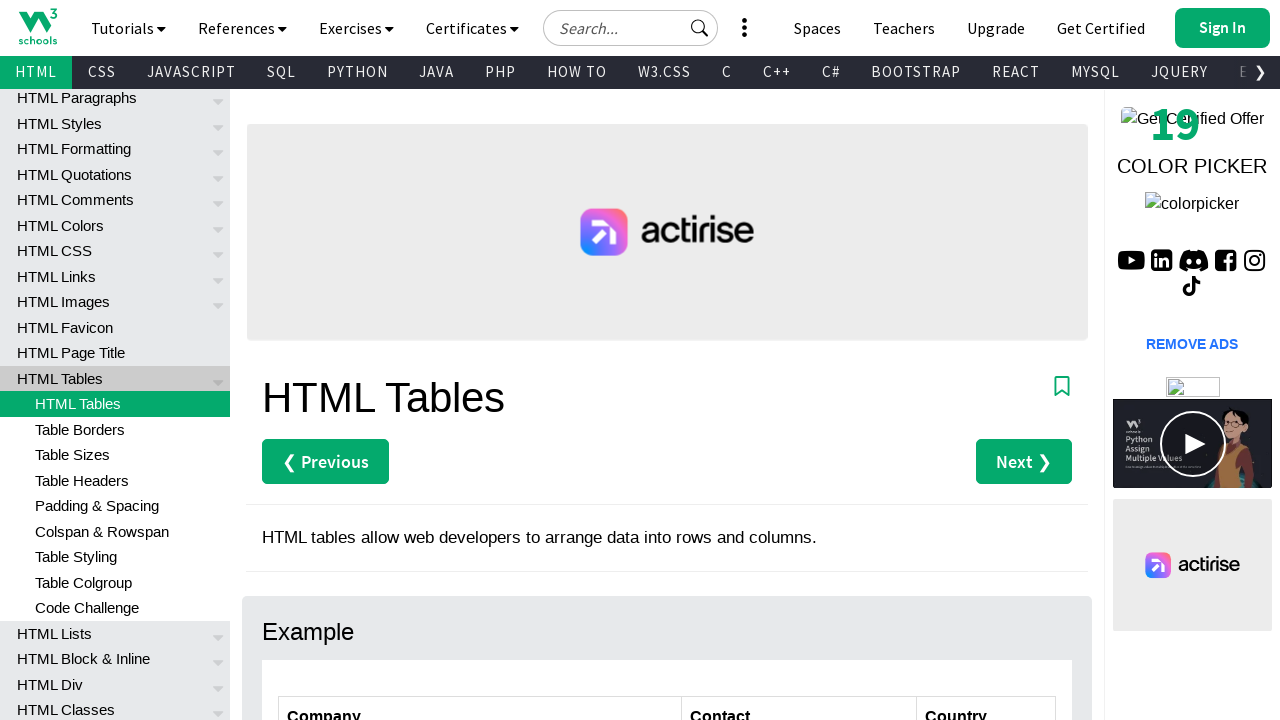

Extracted data from row 2, column 3 of customers table
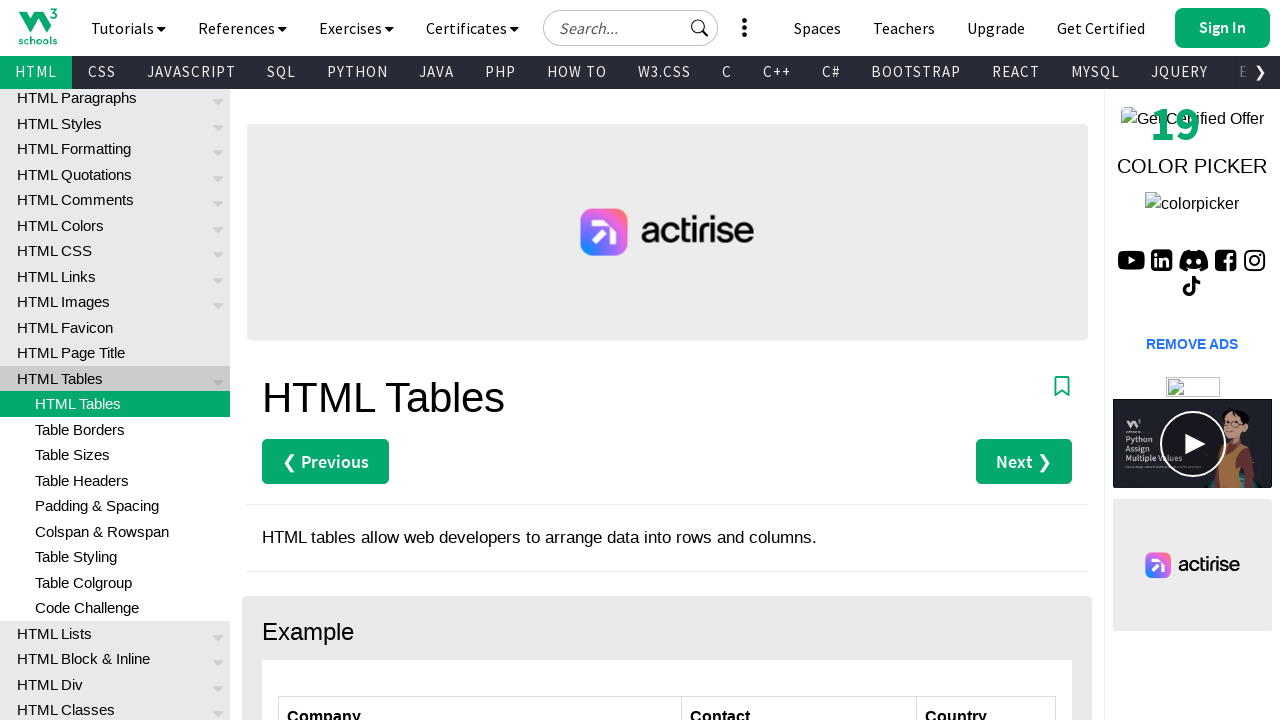

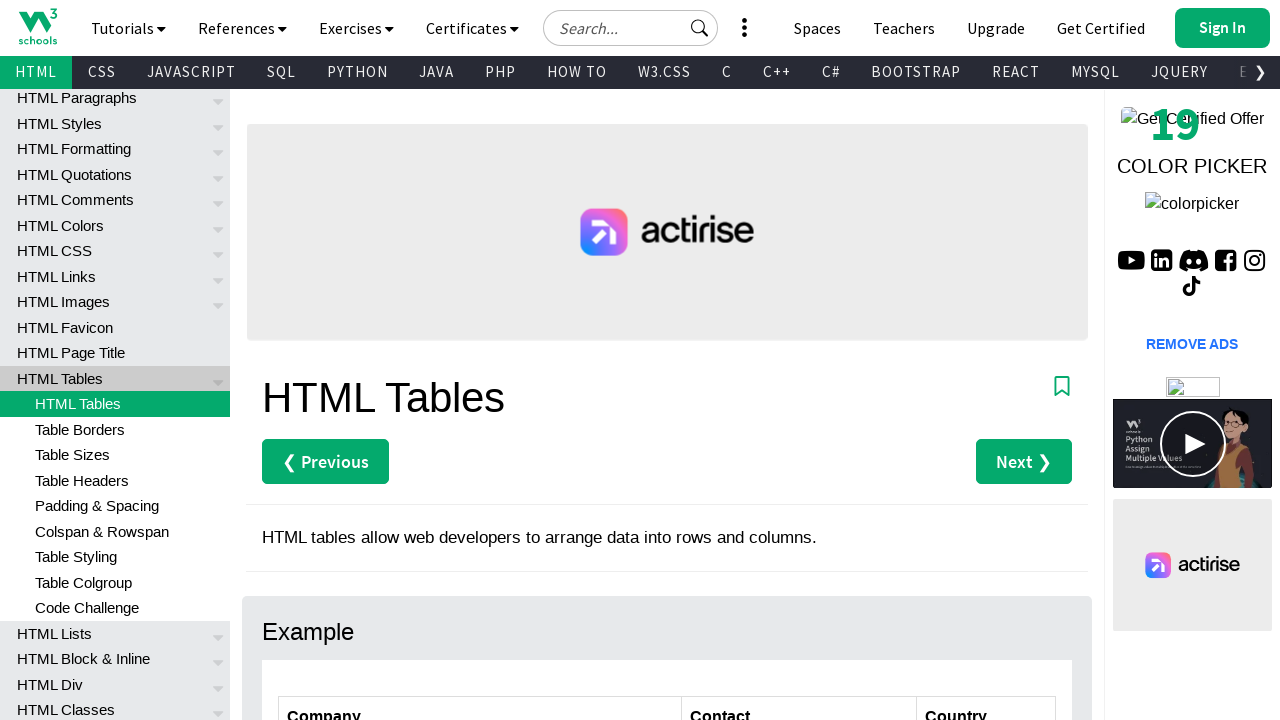